Tests a timed alert that appears after a delay, waiting for it and accepting it

Starting URL: https://demoqa.com/alerts

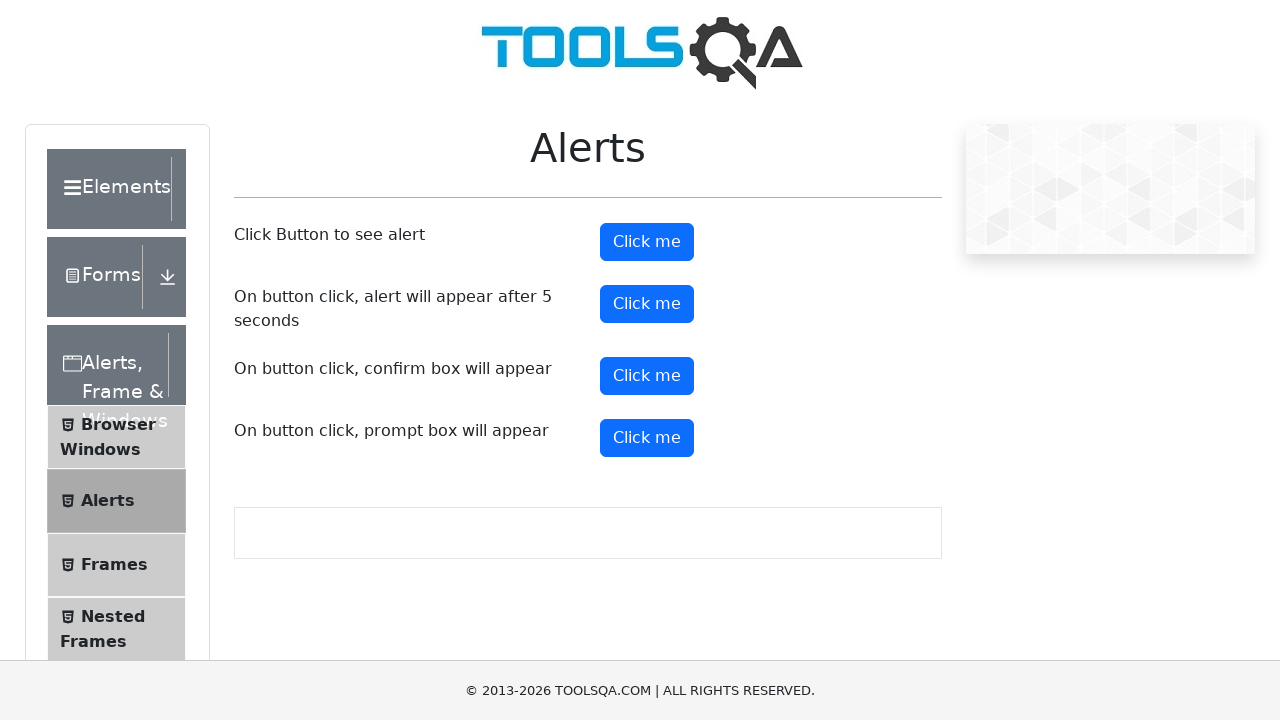

Set up dialog handler to automatically accept alerts
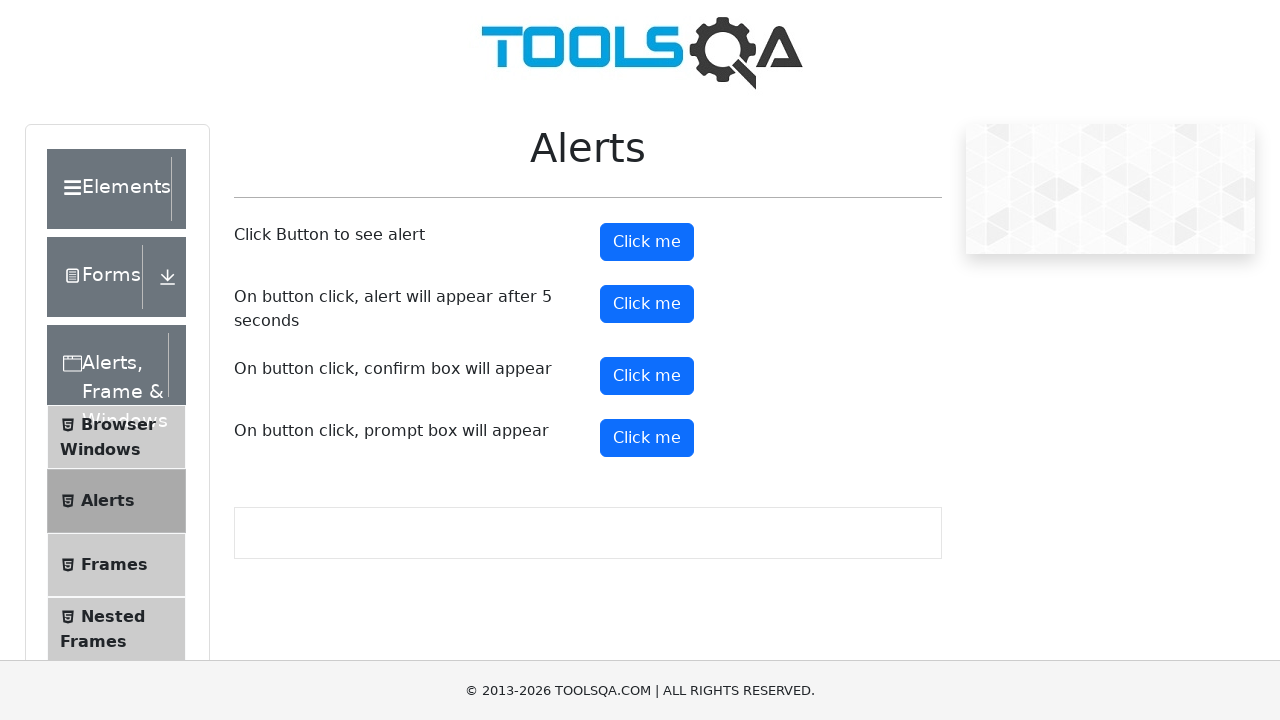

Clicked the timer alert button at (647, 304) on #timerAlertButton
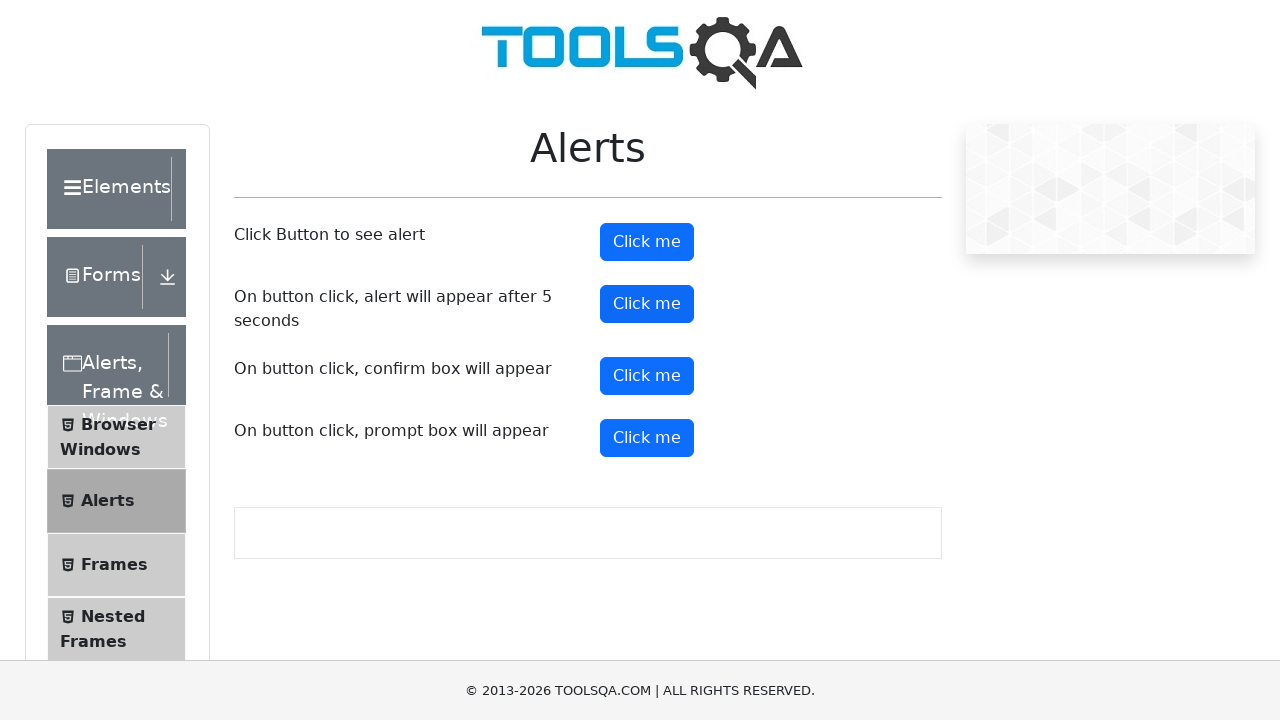

Waited for and verified timer alert button is displayed after alert was accepted
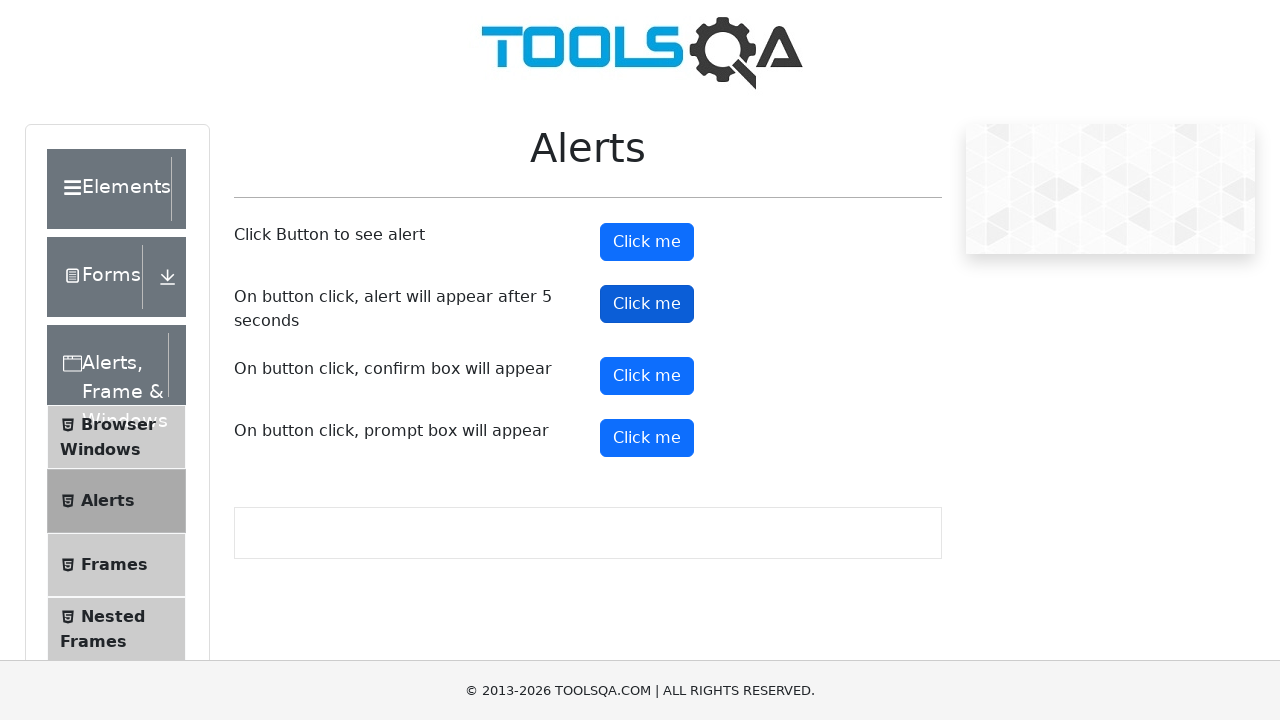

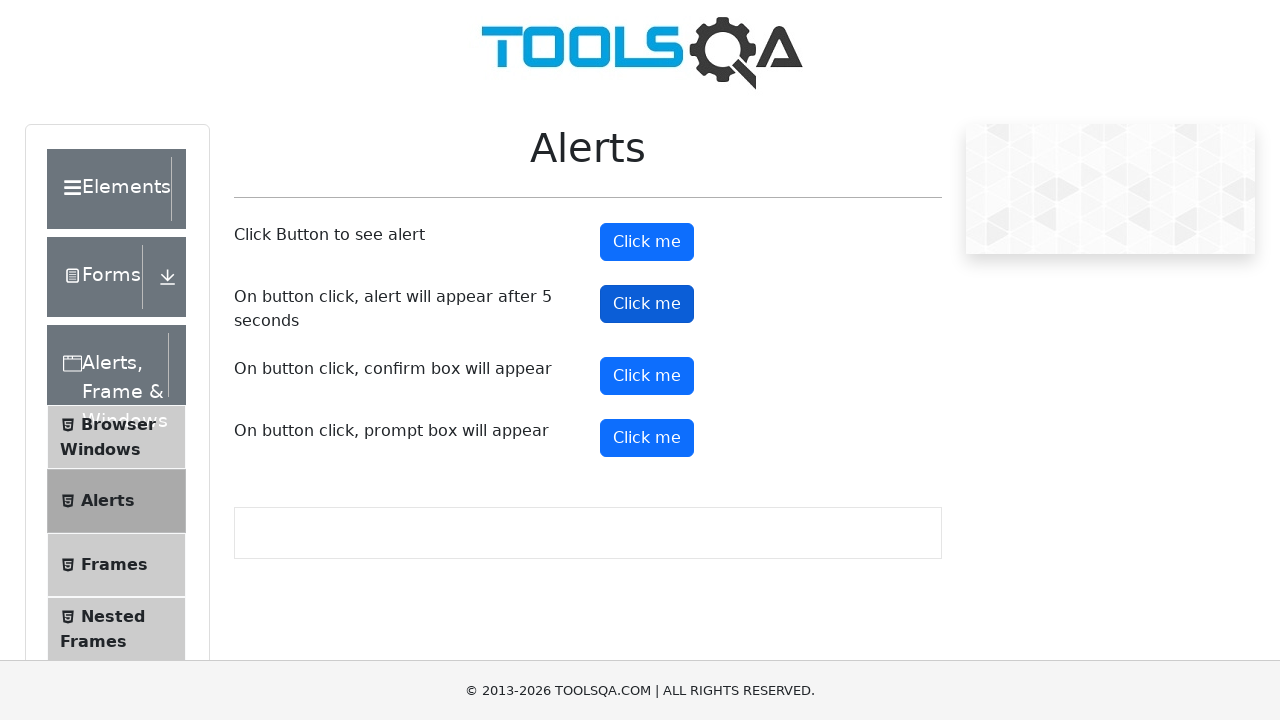